Tests a password generator form by entering a master password and site name, then submitting the form to generate a unique password

Starting URL: http://angel.net/~nic/passwd.current.html

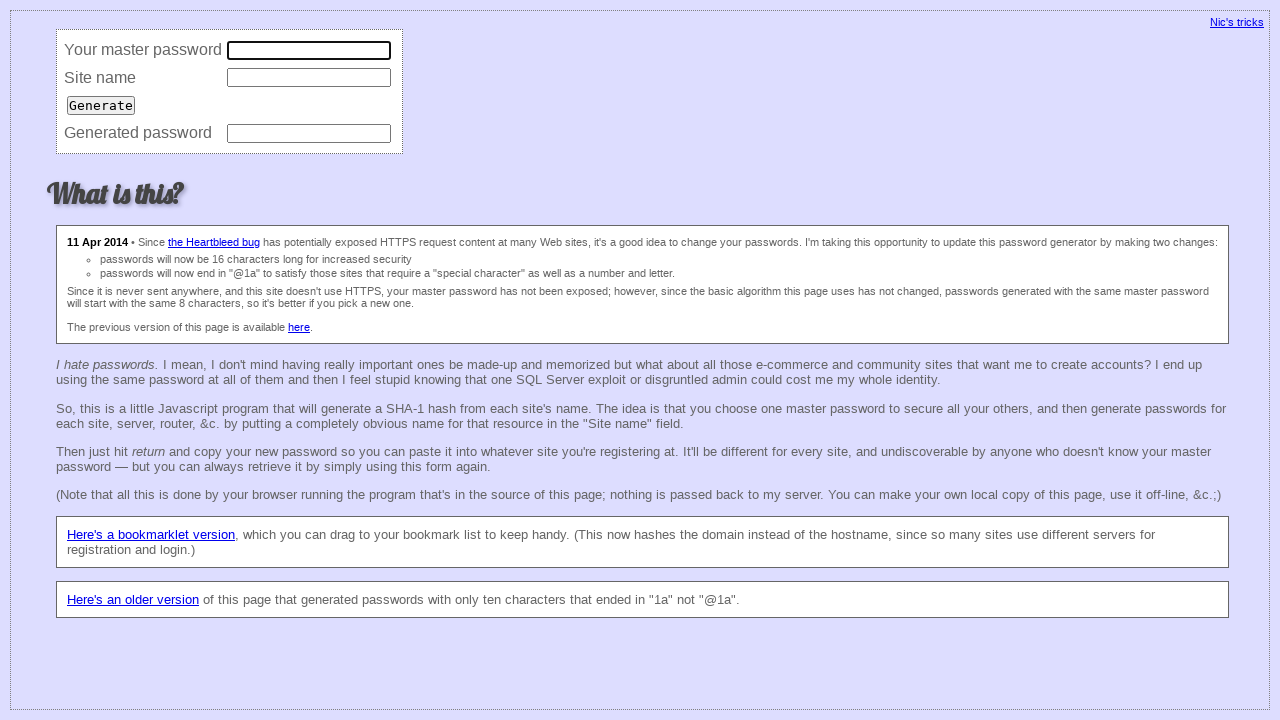

Filled master password field with 'secretmaster42' on input[type='password']
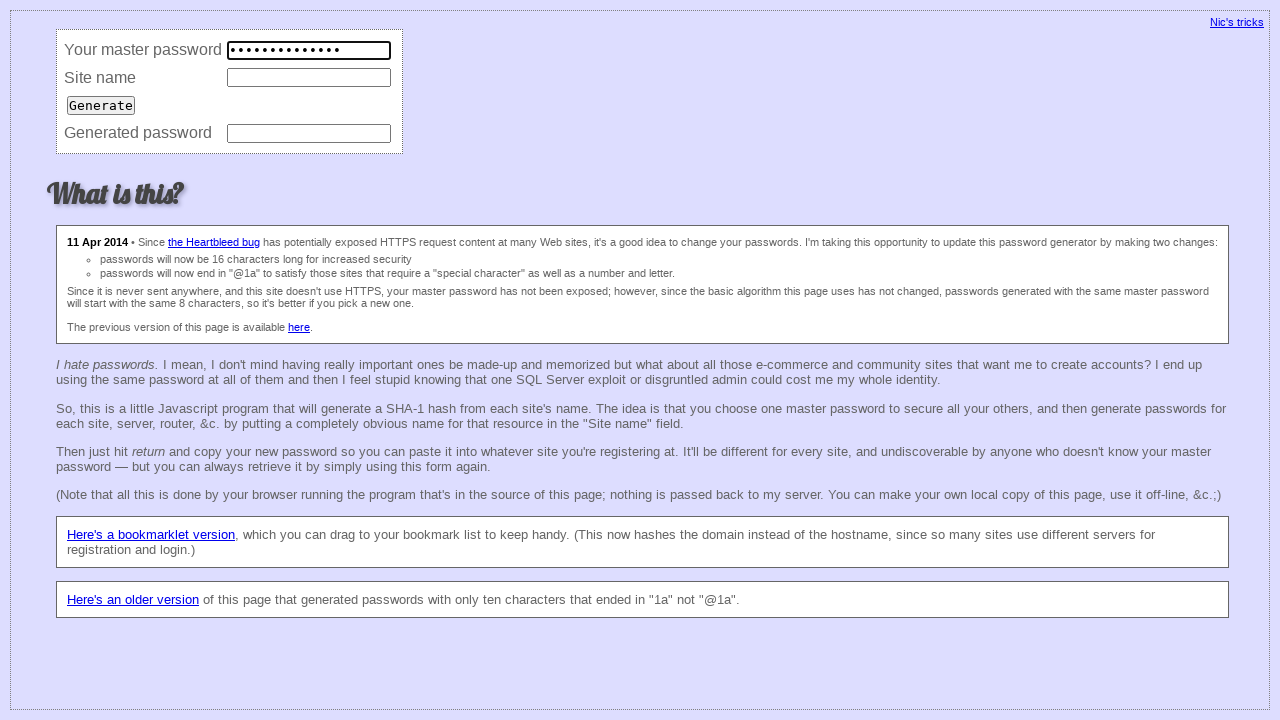

Filled site name field with 'github.com' on input[name='site']
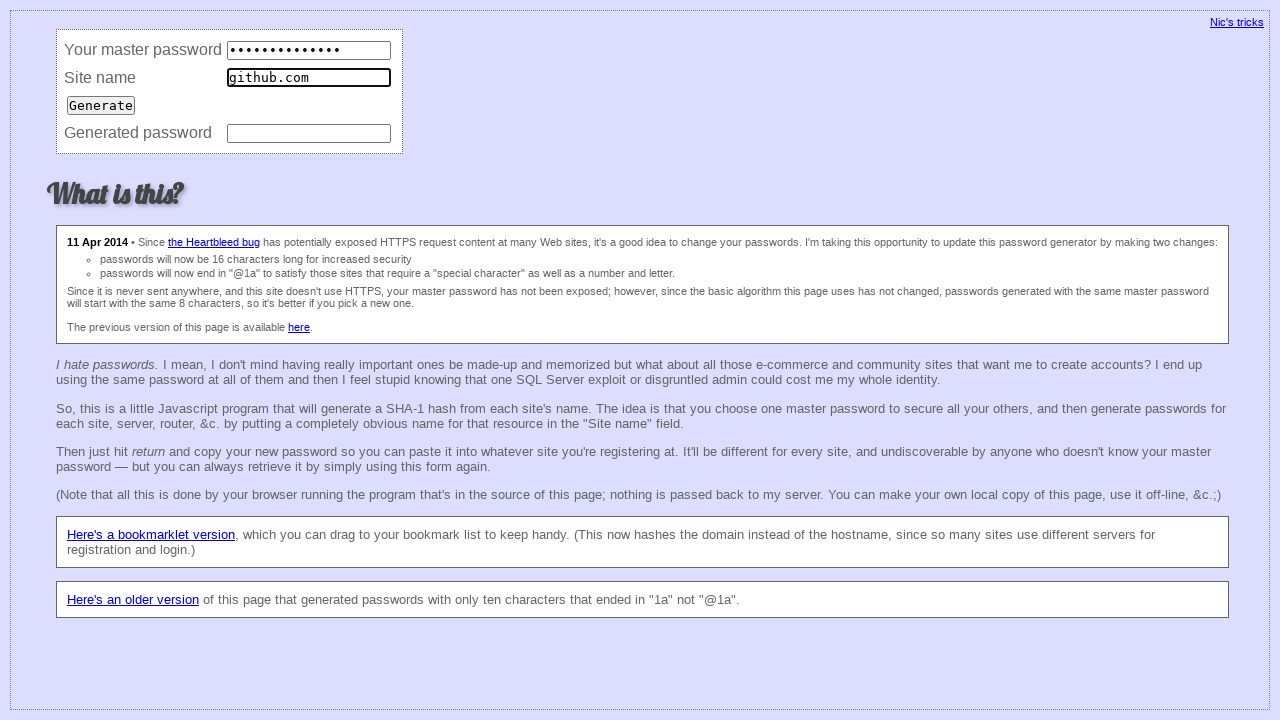

Clicked submit button to generate password at (101, 105) on input[type='submit']
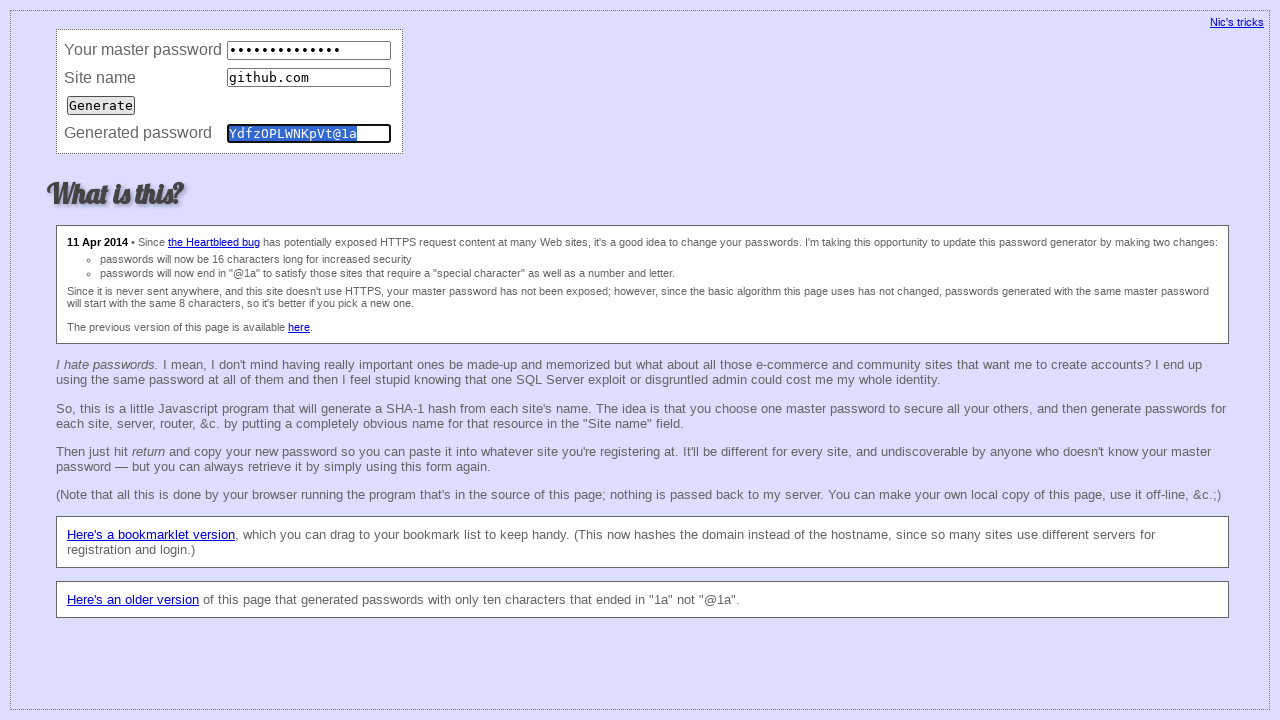

Generated password field loaded
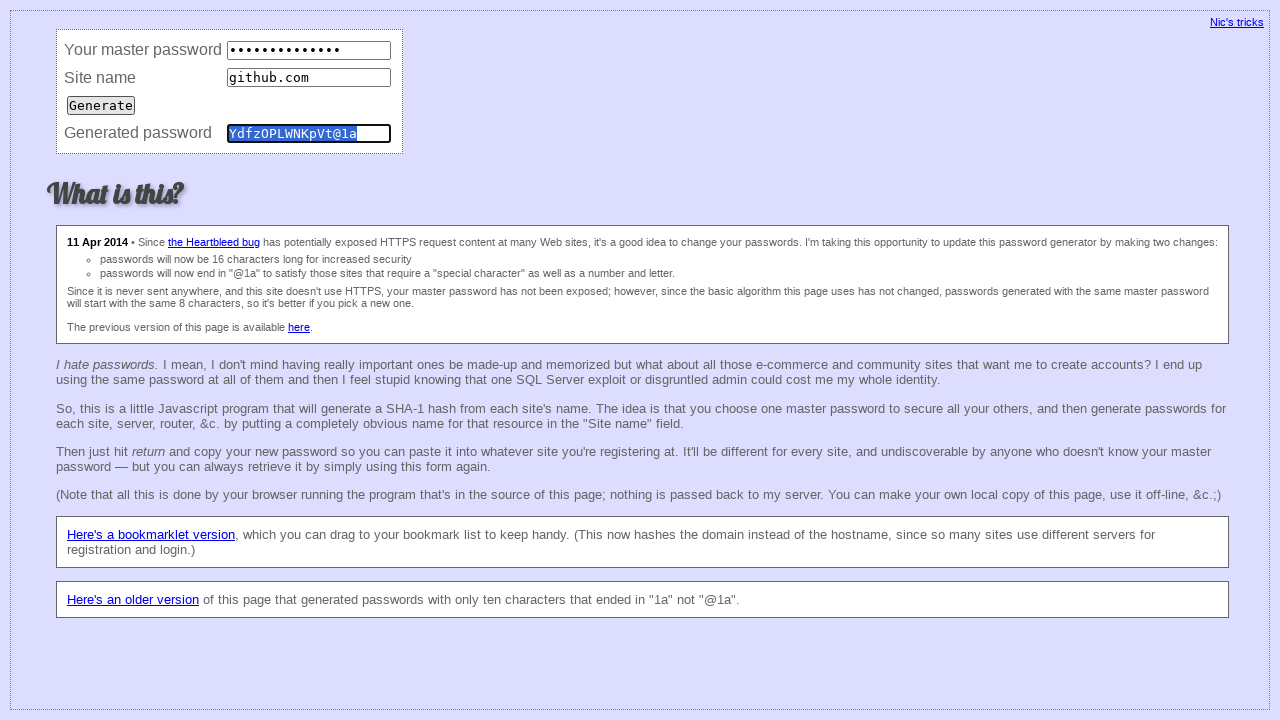

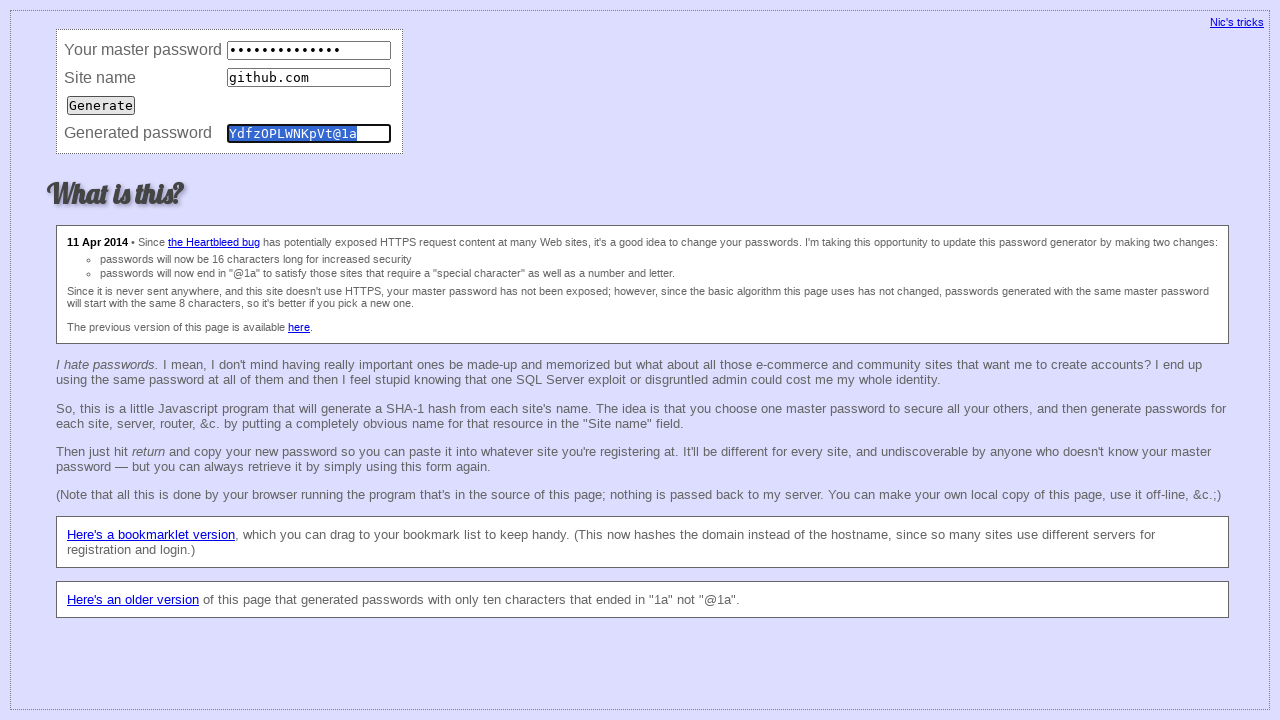